Tests table data extraction by finding the price column and verifying the price value for a specific row

Starting URL: https://rahulshettyacademy.com/seleniumPractise/#/offers

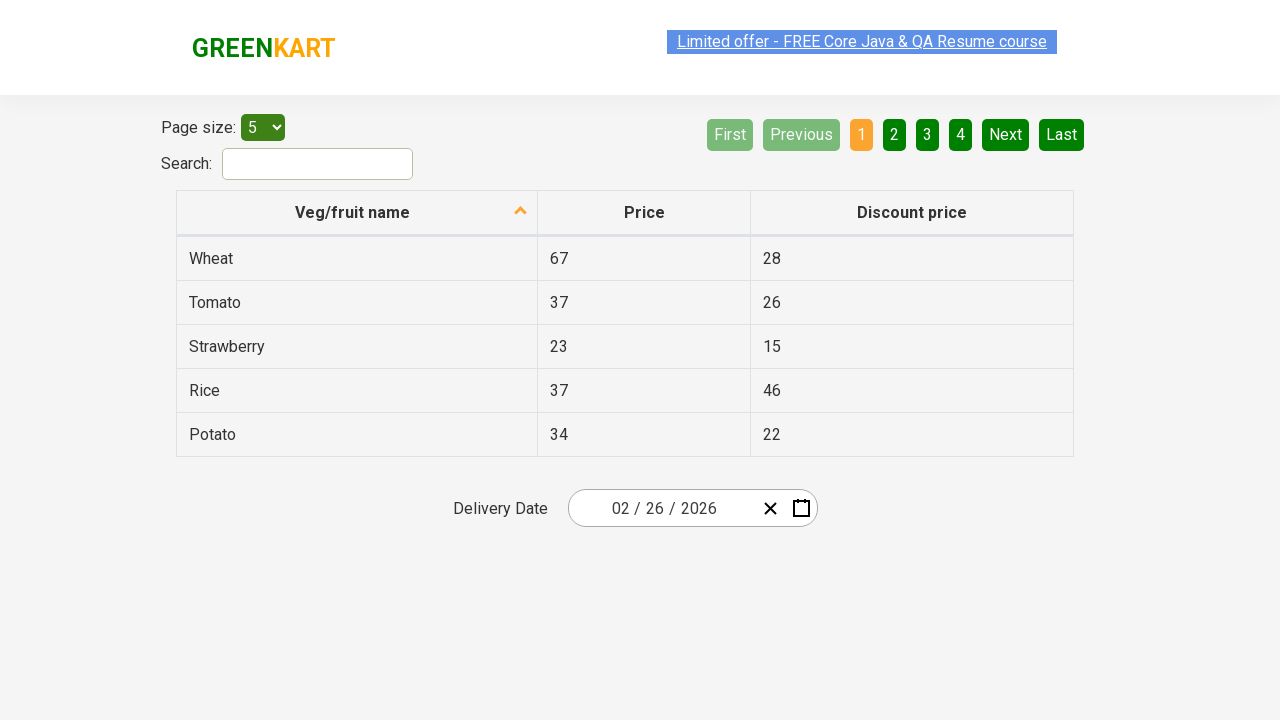

Found Price column at index 1
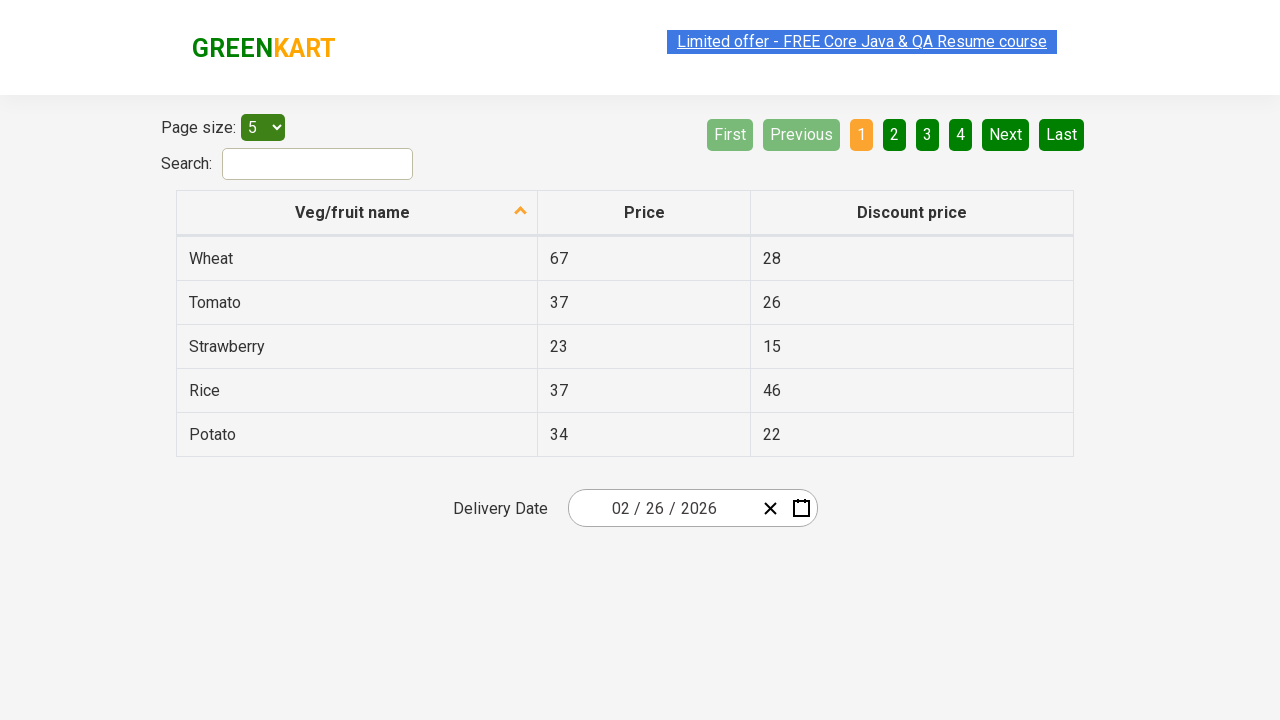

Located Rice row in the table
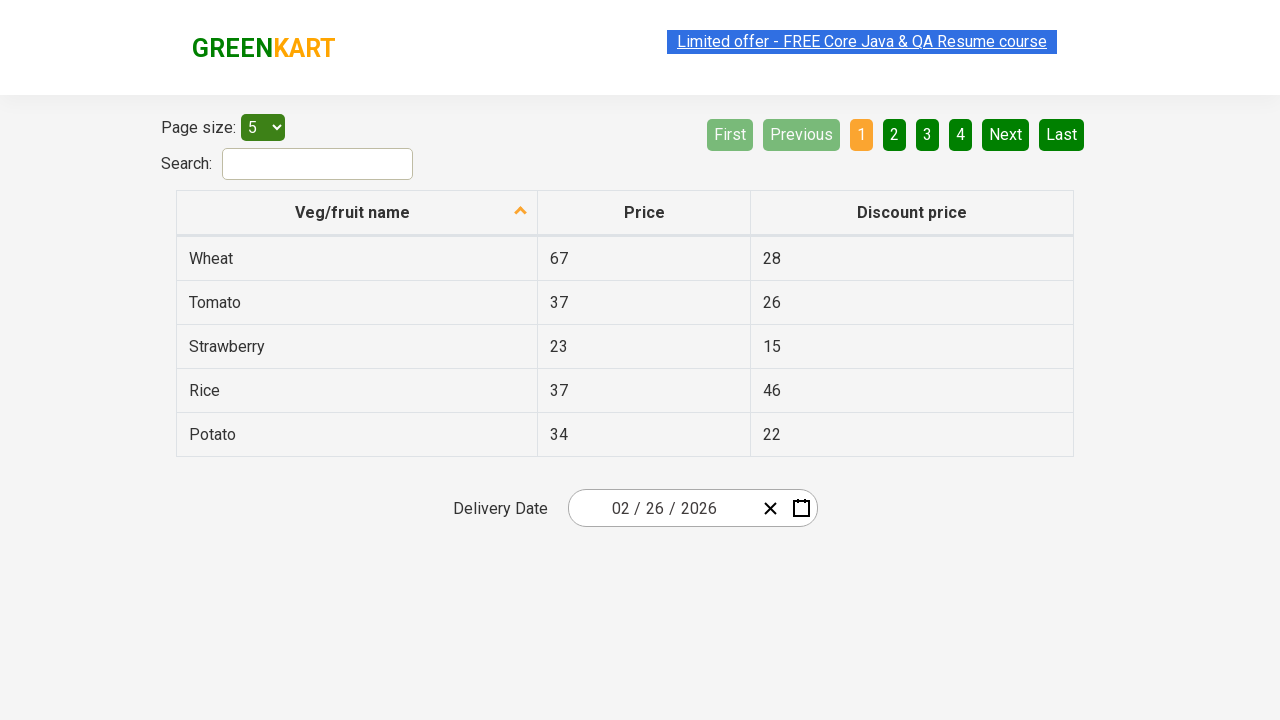

Retrieved price cell for Rice from column 1
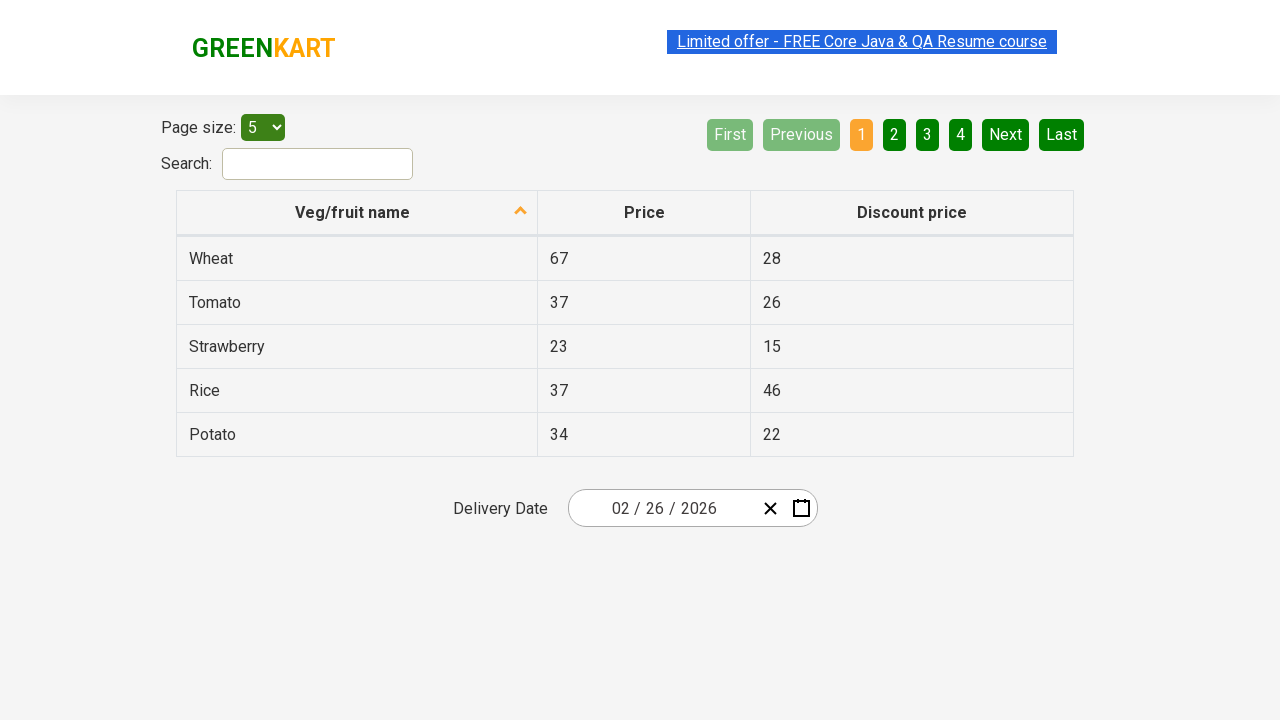

Verified Rice price equals 37
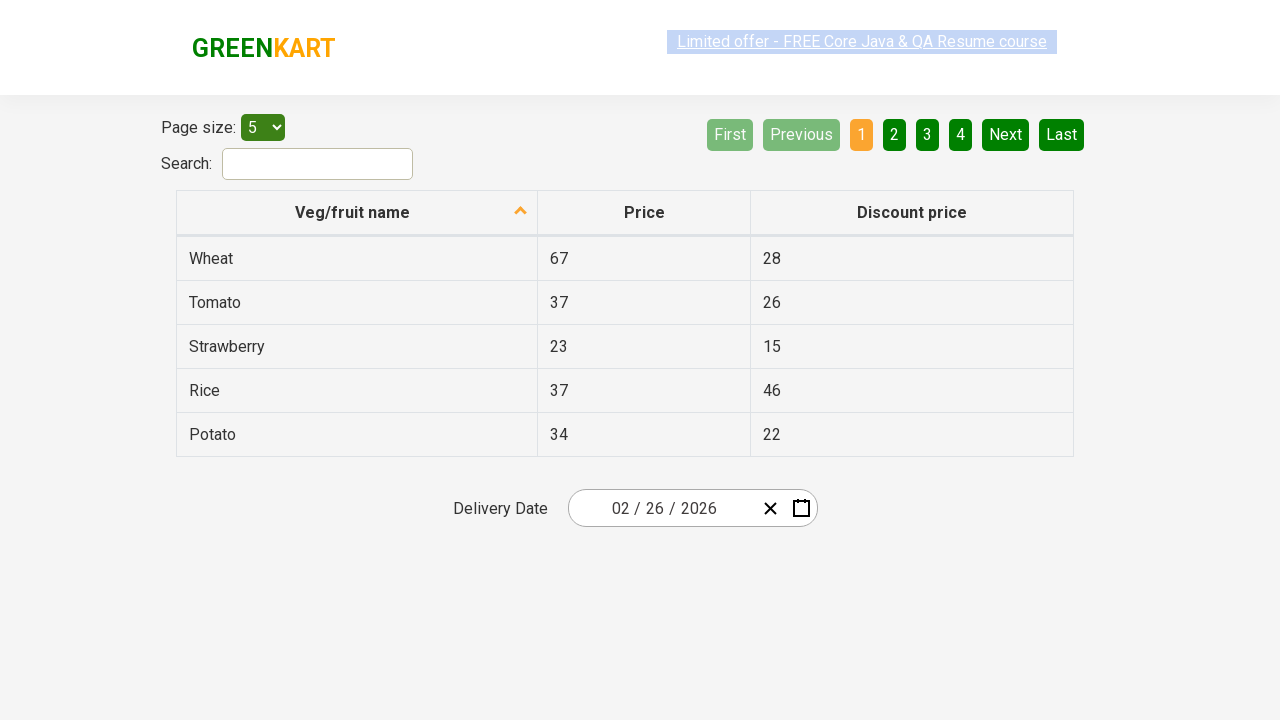

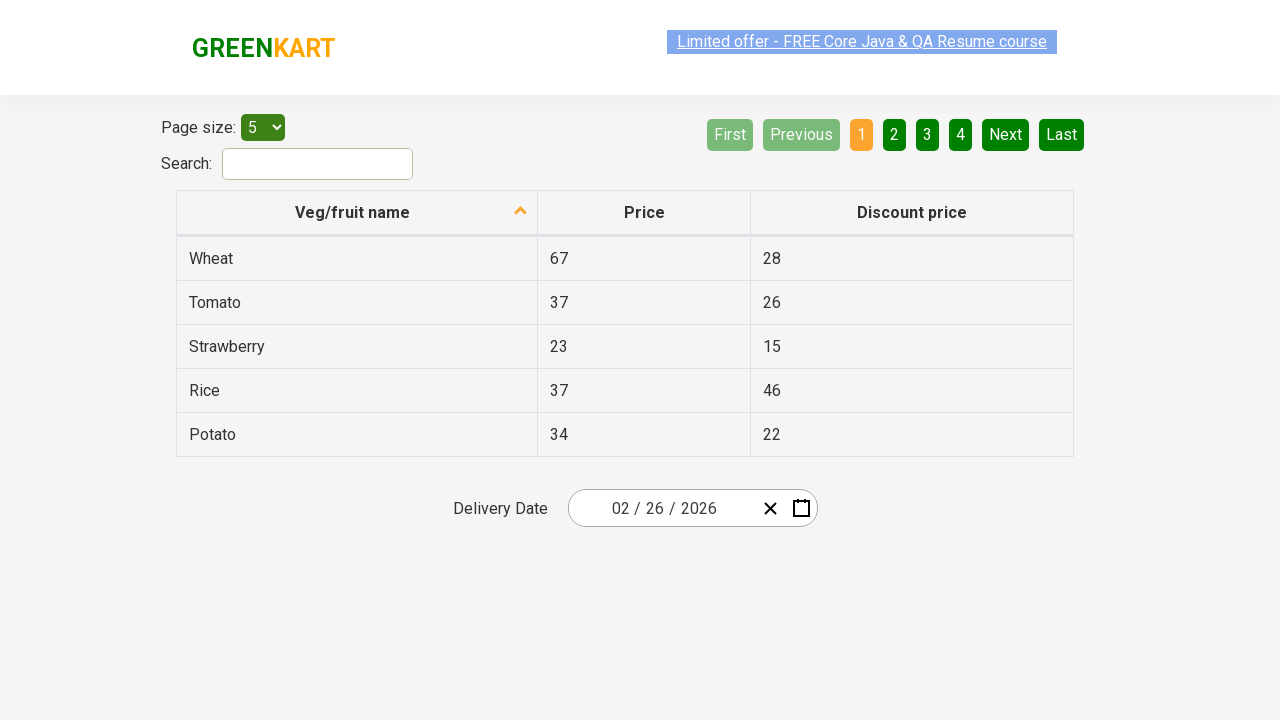